Tests checkbox functionality by ensuring both checkboxes are selected - clicks on each checkbox if it's not already selected, then verifies both are checked

Starting URL: https://the-internet.herokuapp.com/checkboxes

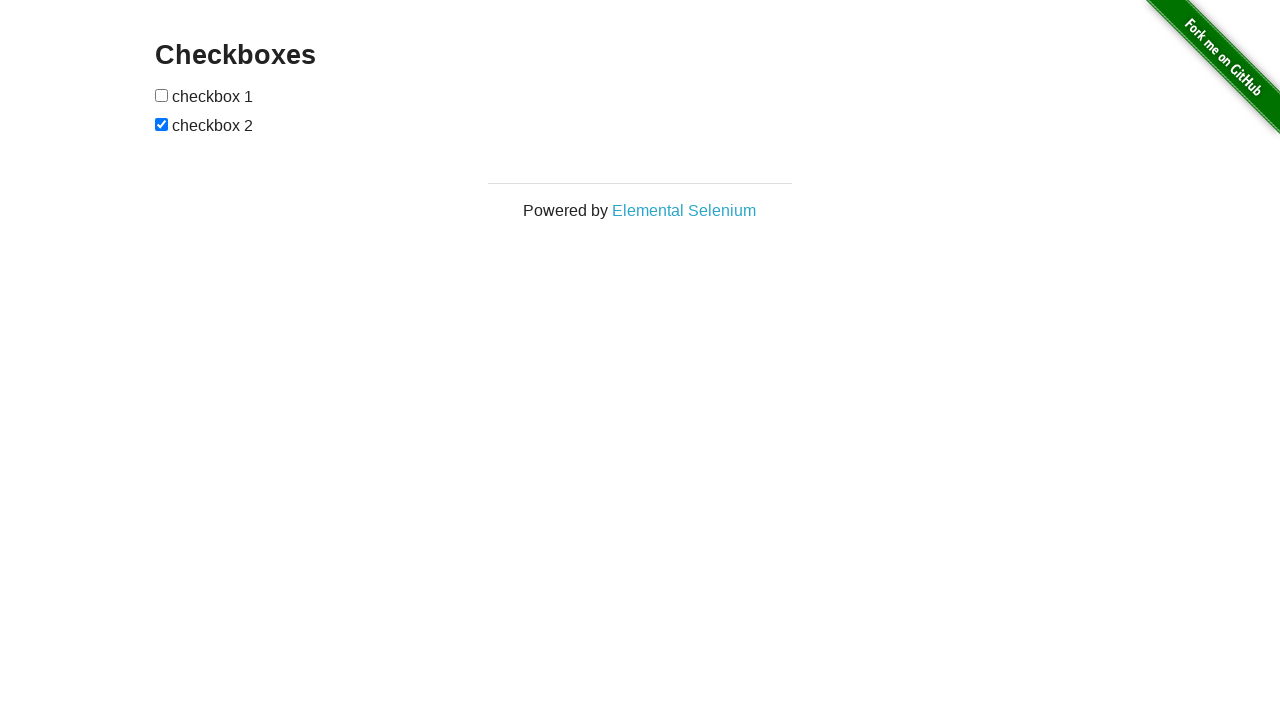

Located first checkbox element
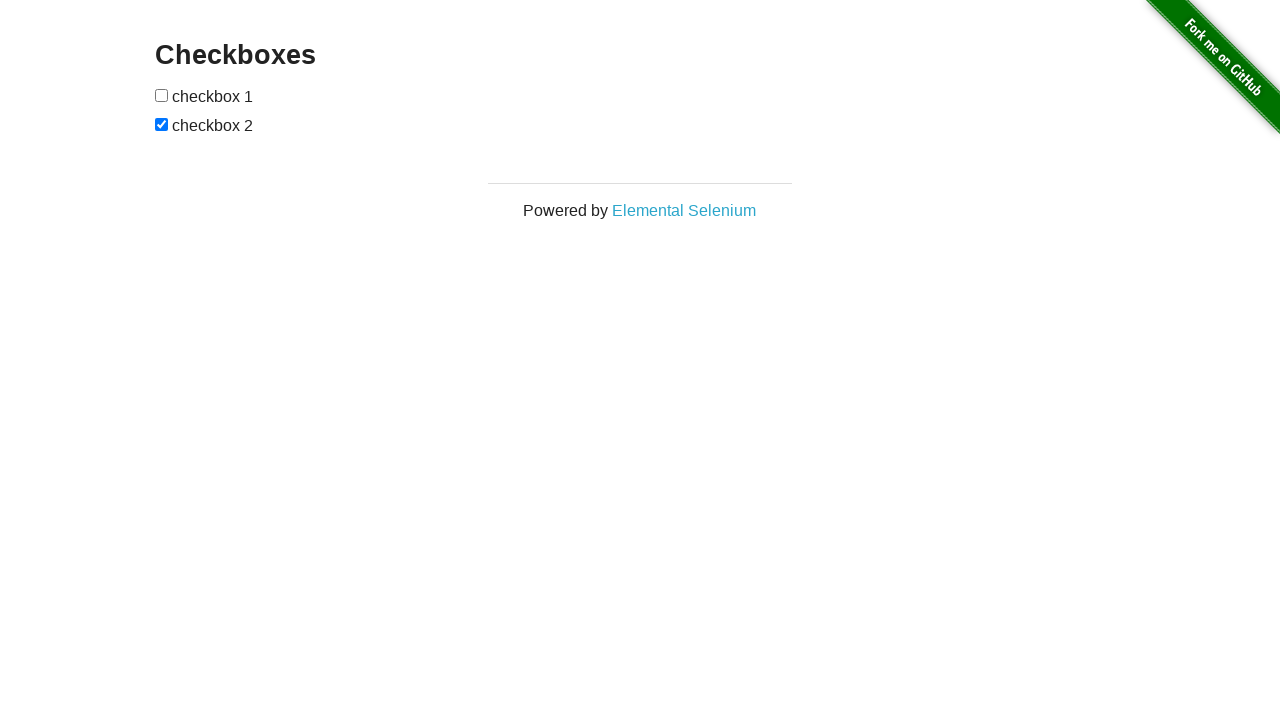

Located second checkbox element
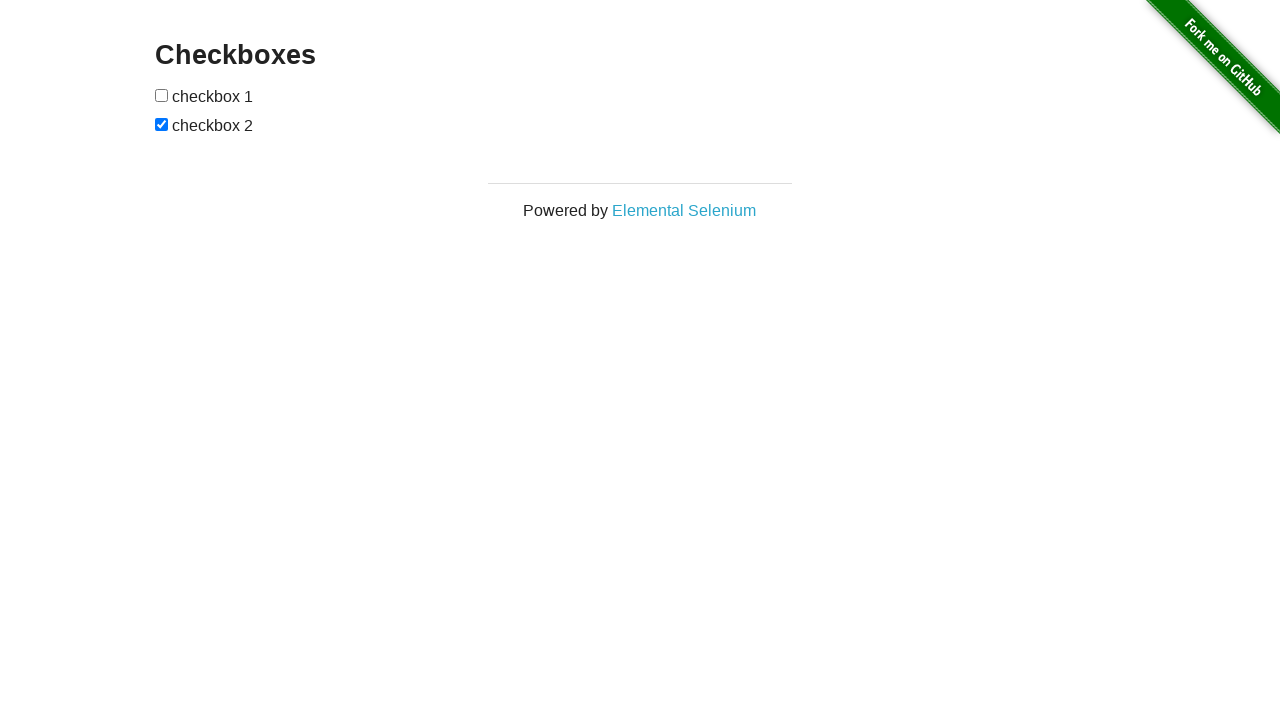

Checked if first checkbox was already selected
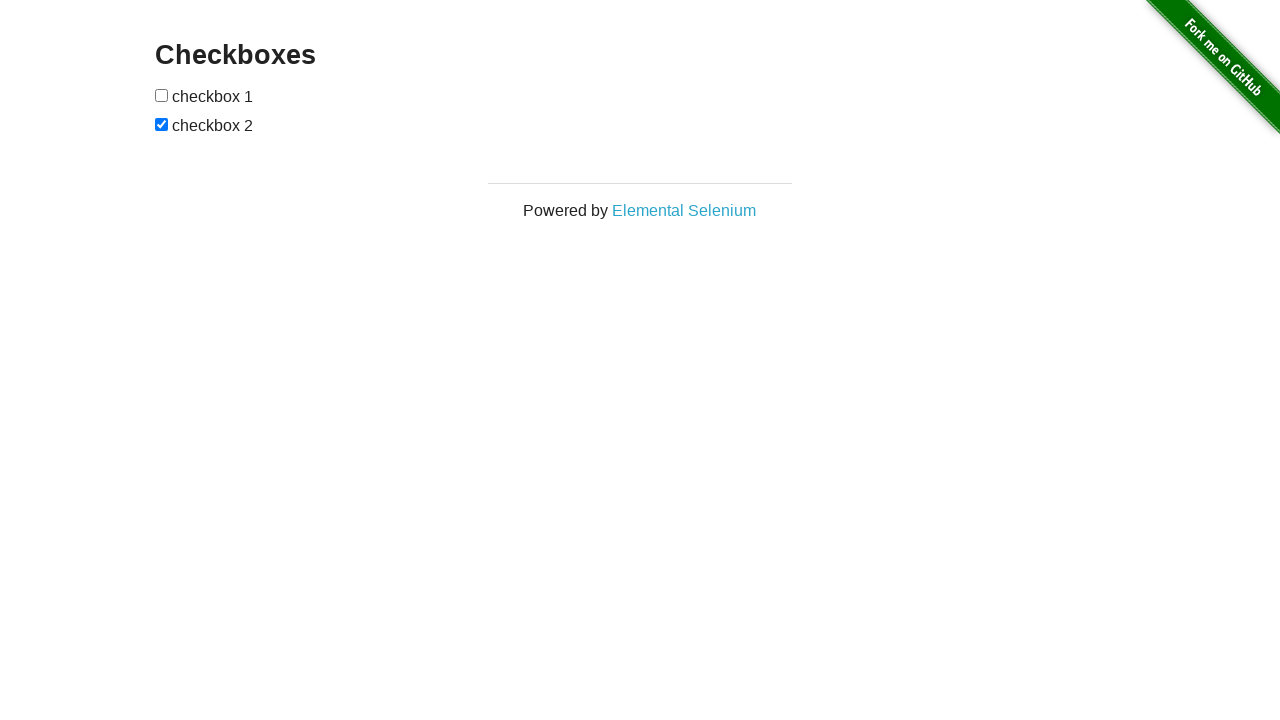

Clicked first checkbox to select it at (162, 95) on (//input[@type='checkbox'])[1]
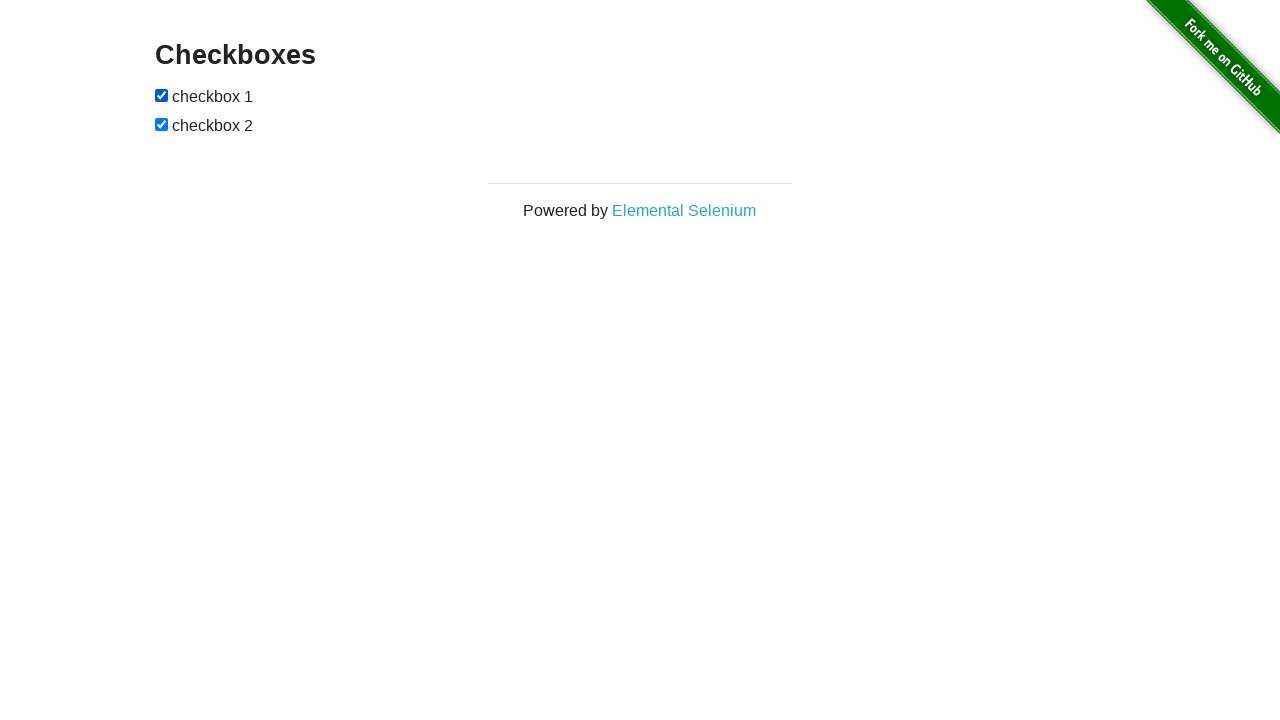

Second checkbox was already selected
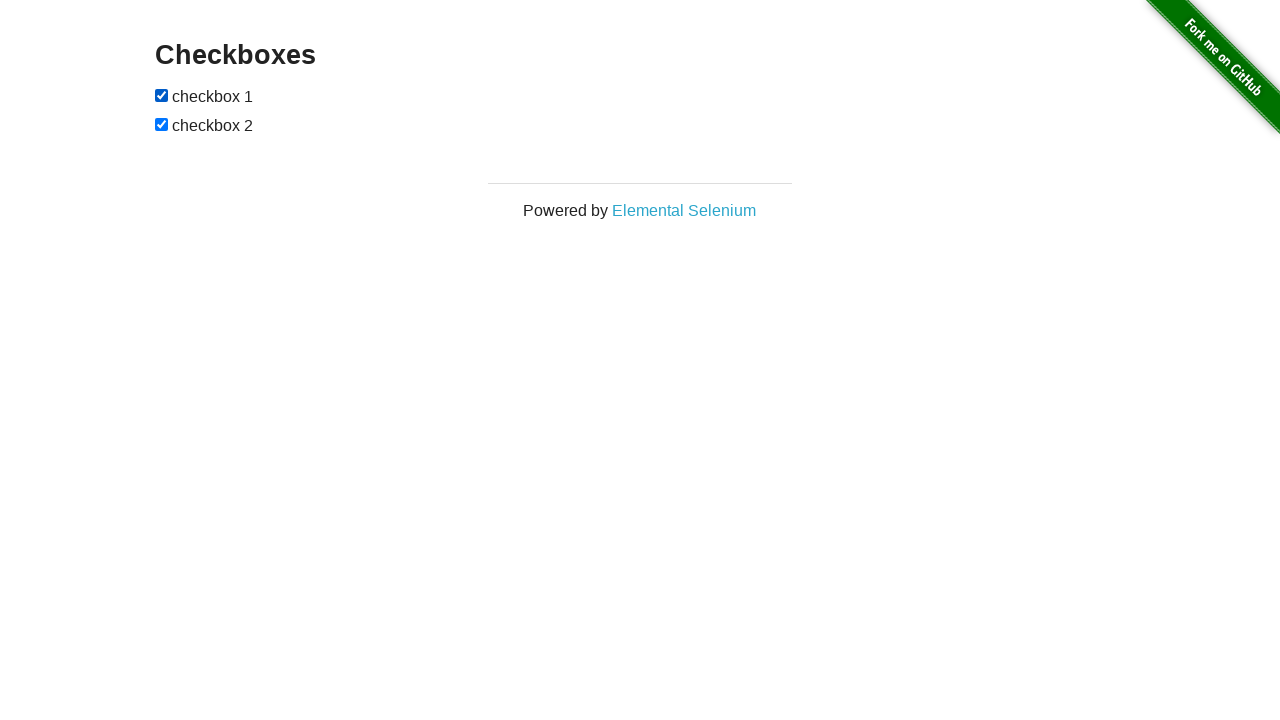

Verified first checkbox is selected
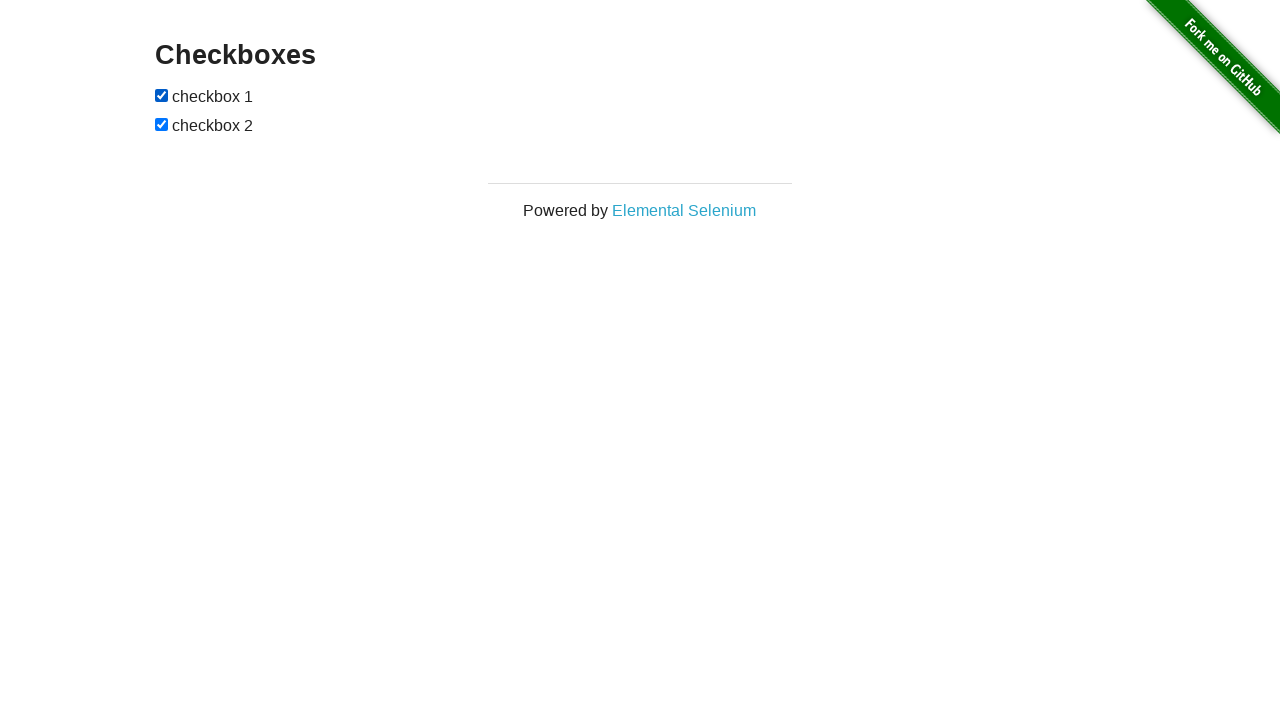

Verified second checkbox is selected
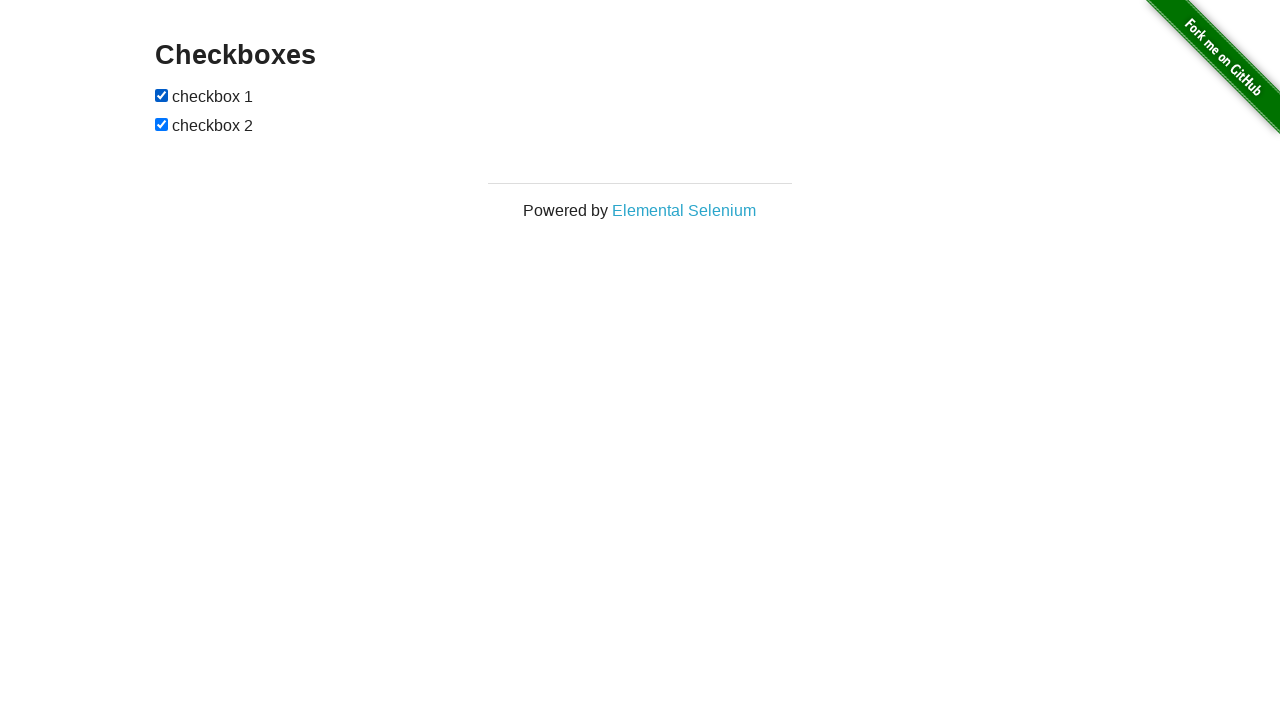

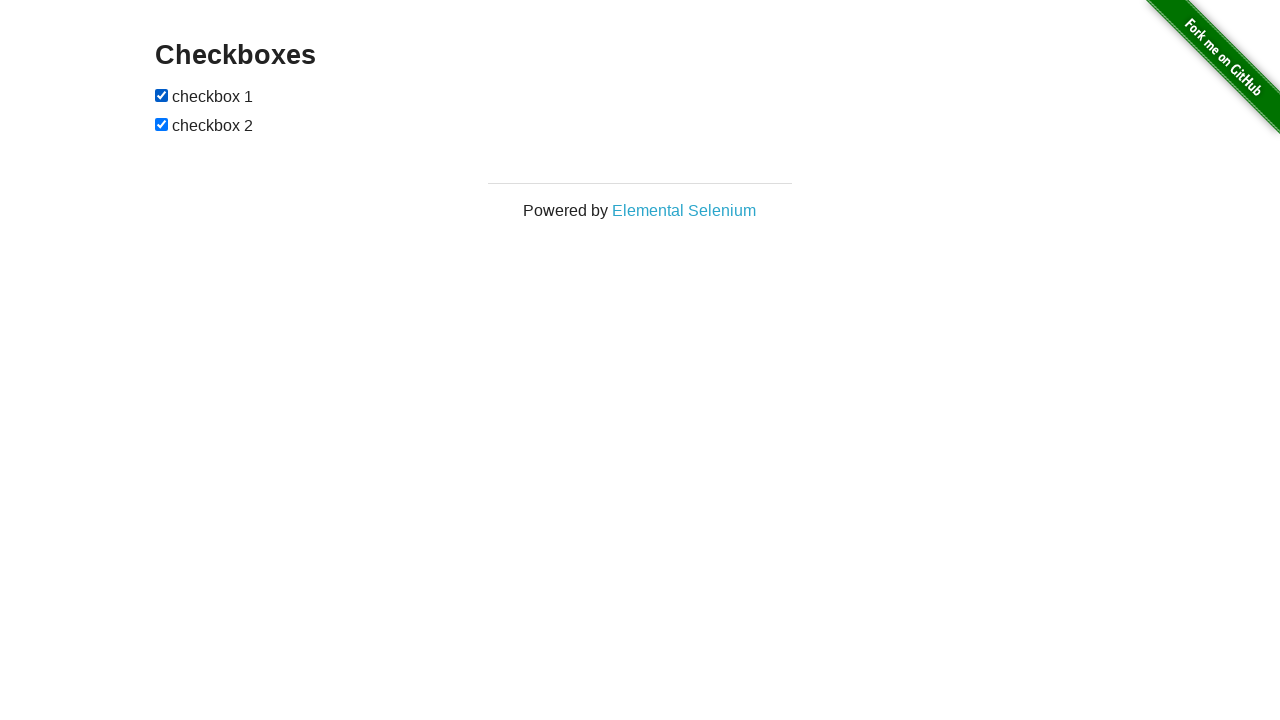